Opens a new tab and navigates to the ULB Erasmus exchange information page

Starting URL: https://www.ulb.be/en/ulb-homepage

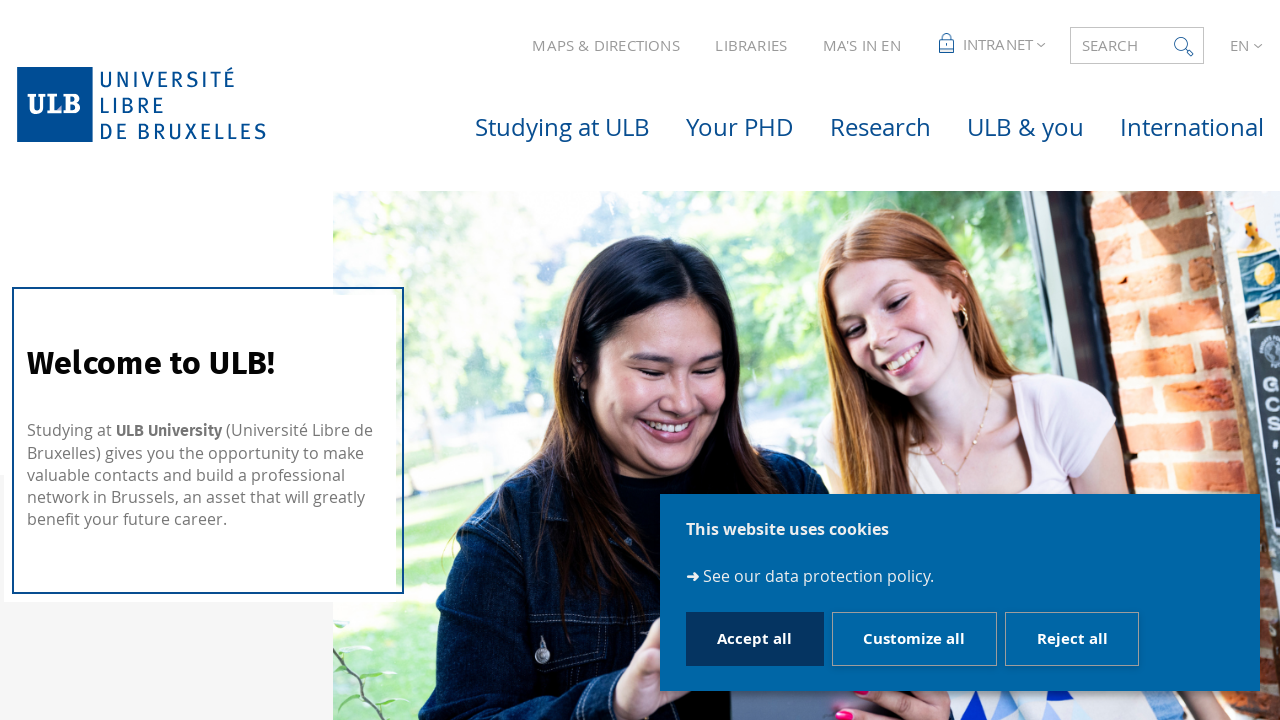

Opened a new tab
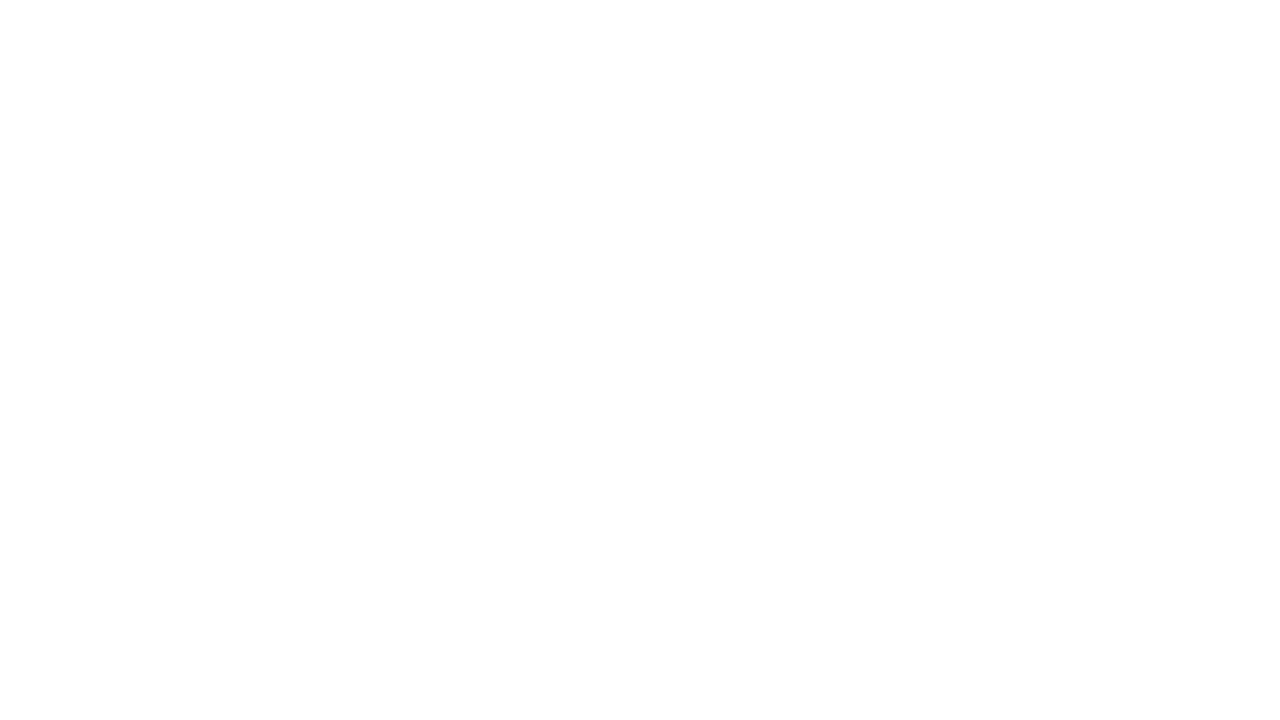

Navigated to ULB Erasmus exchange information page
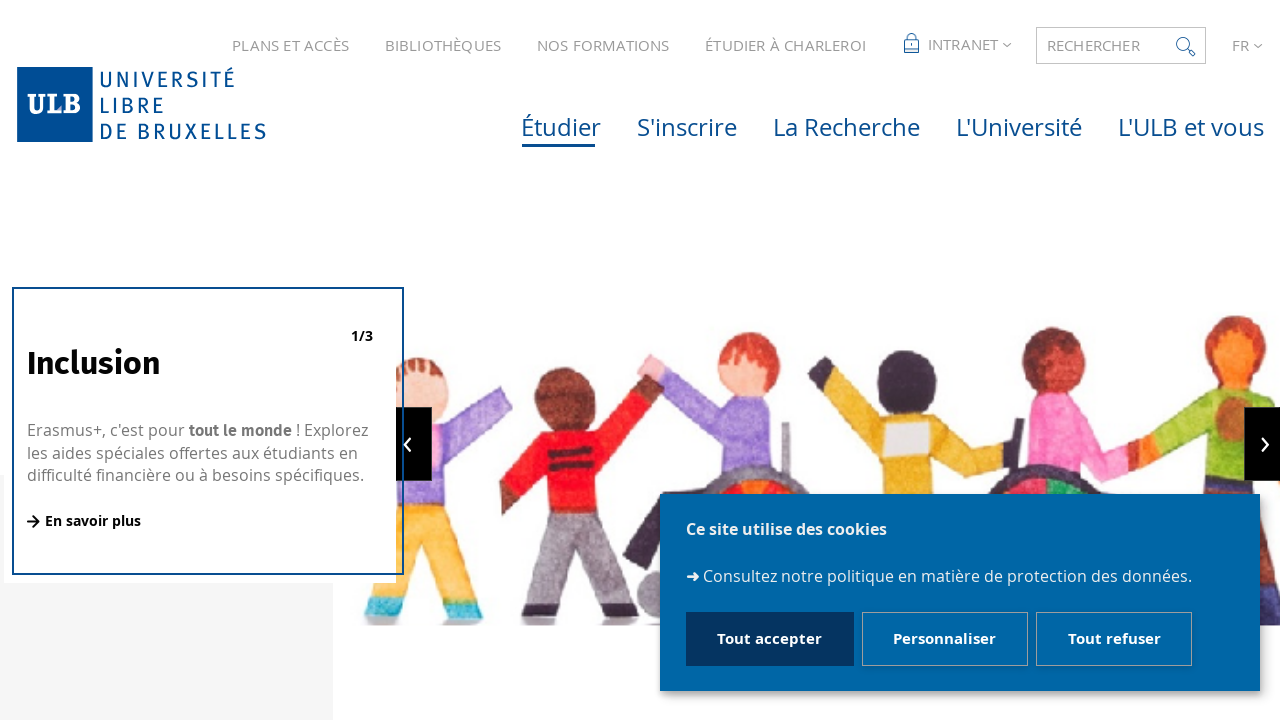

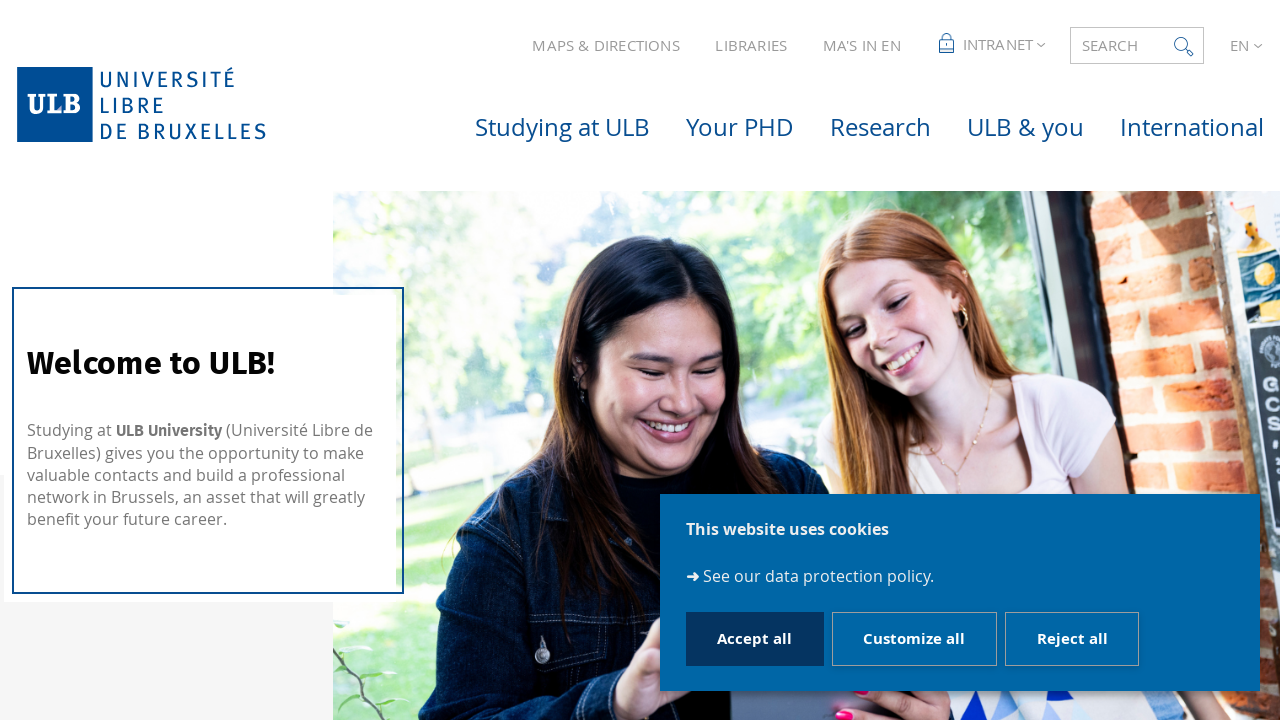